Tests window handling by navigating to a page, verifying the heading and title, clicking a link that opens a new window, switching to the new window to verify its title, and switching back to the original window.

Starting URL: https://the-internet.herokuapp.com/windows

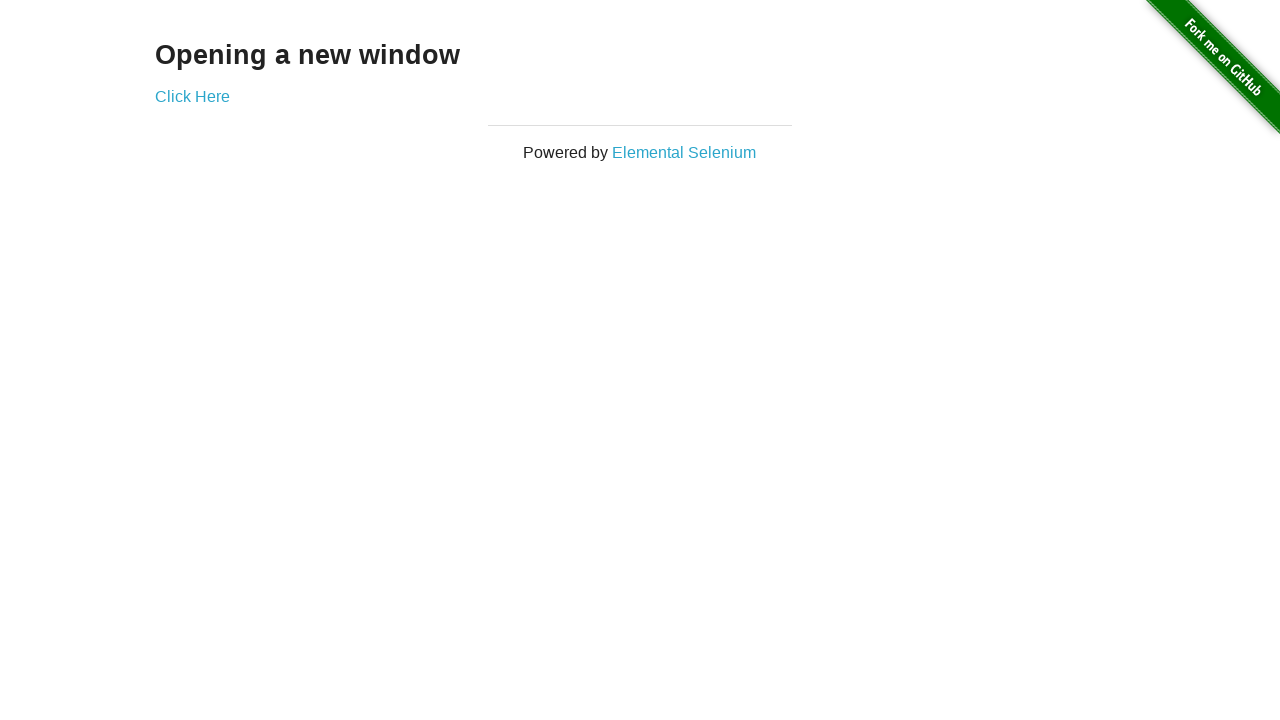

Located heading element 'Opening a new window'
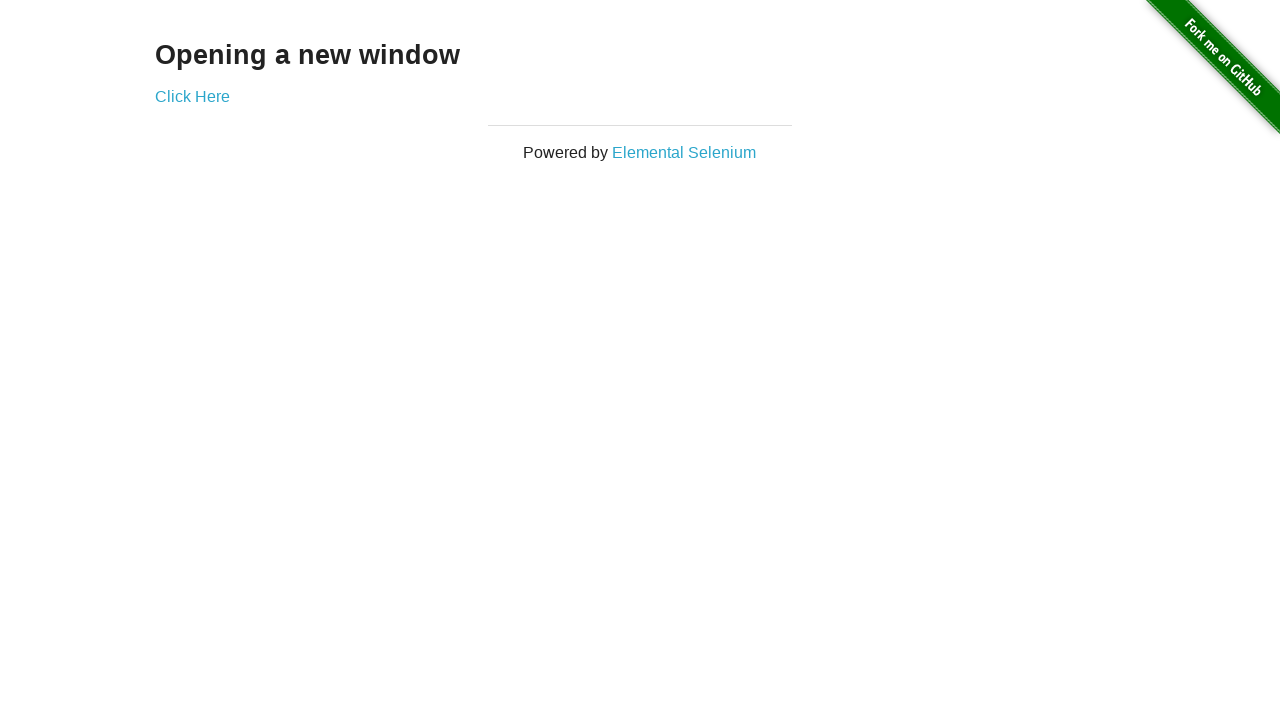

Verified heading text is 'Opening a new window'
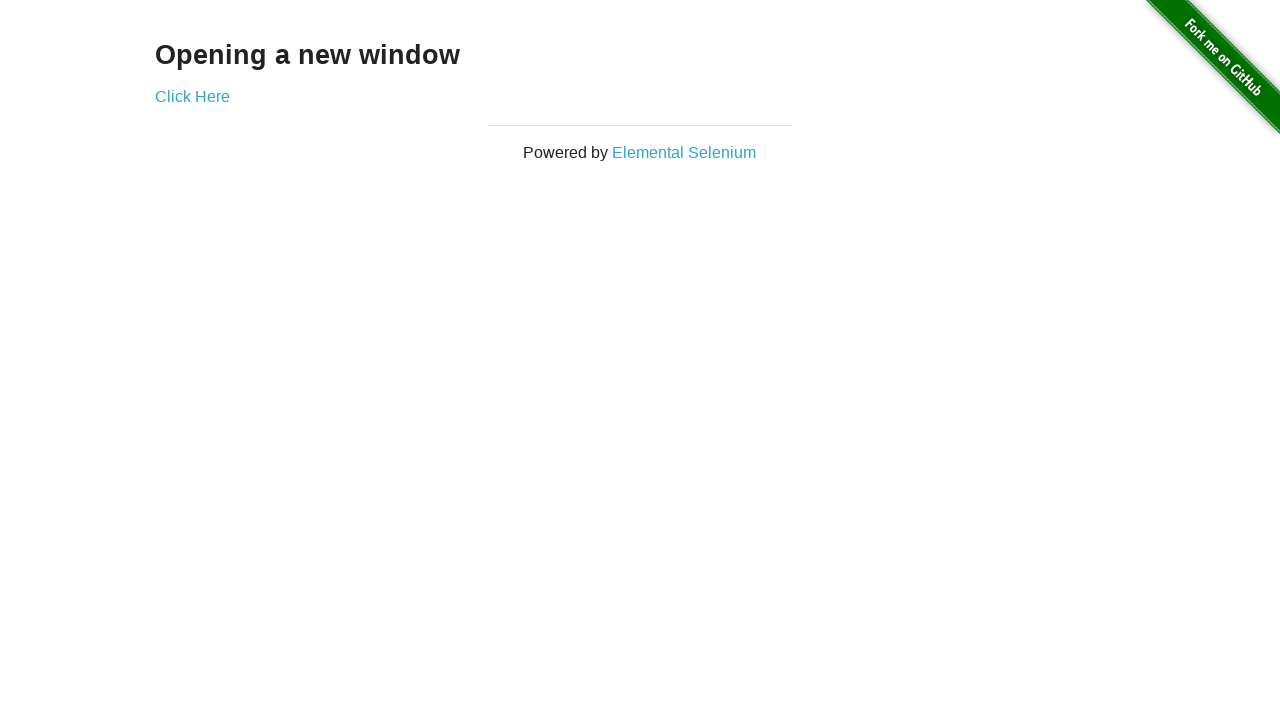

Verified page title is 'The Internet'
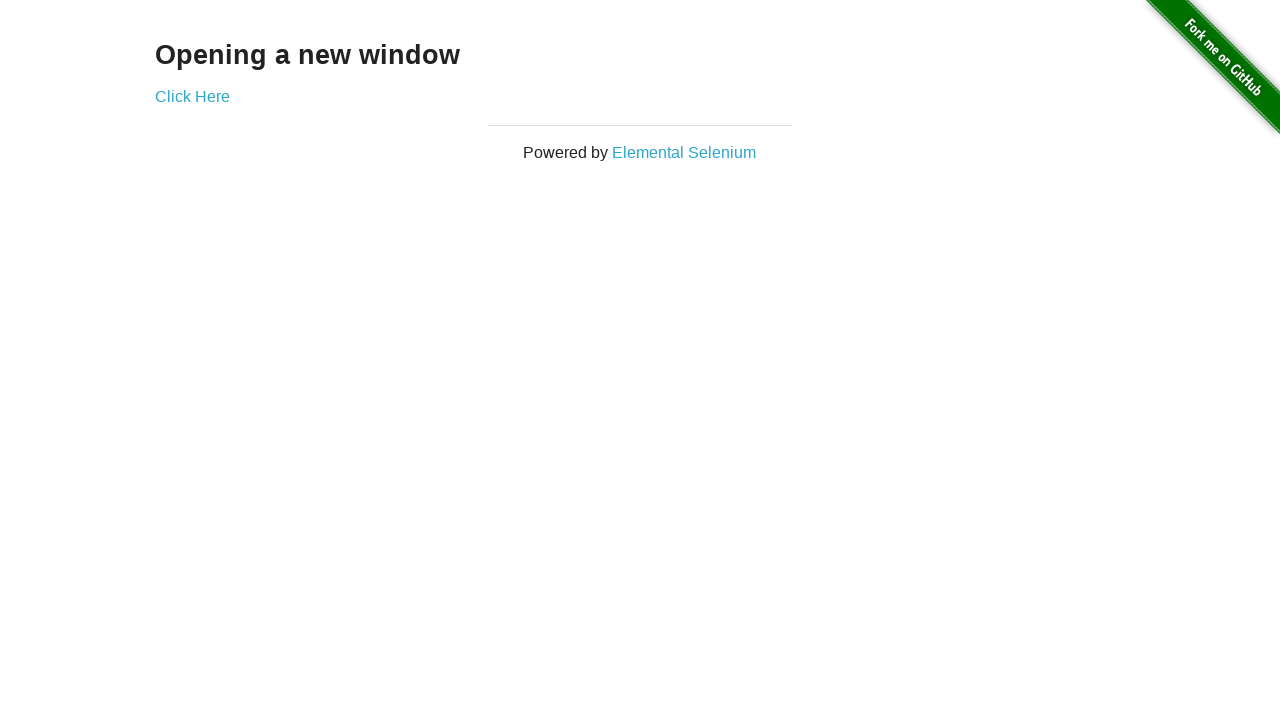

Clicked 'Click Here' link to open new window at (192, 96) on text=Click Here
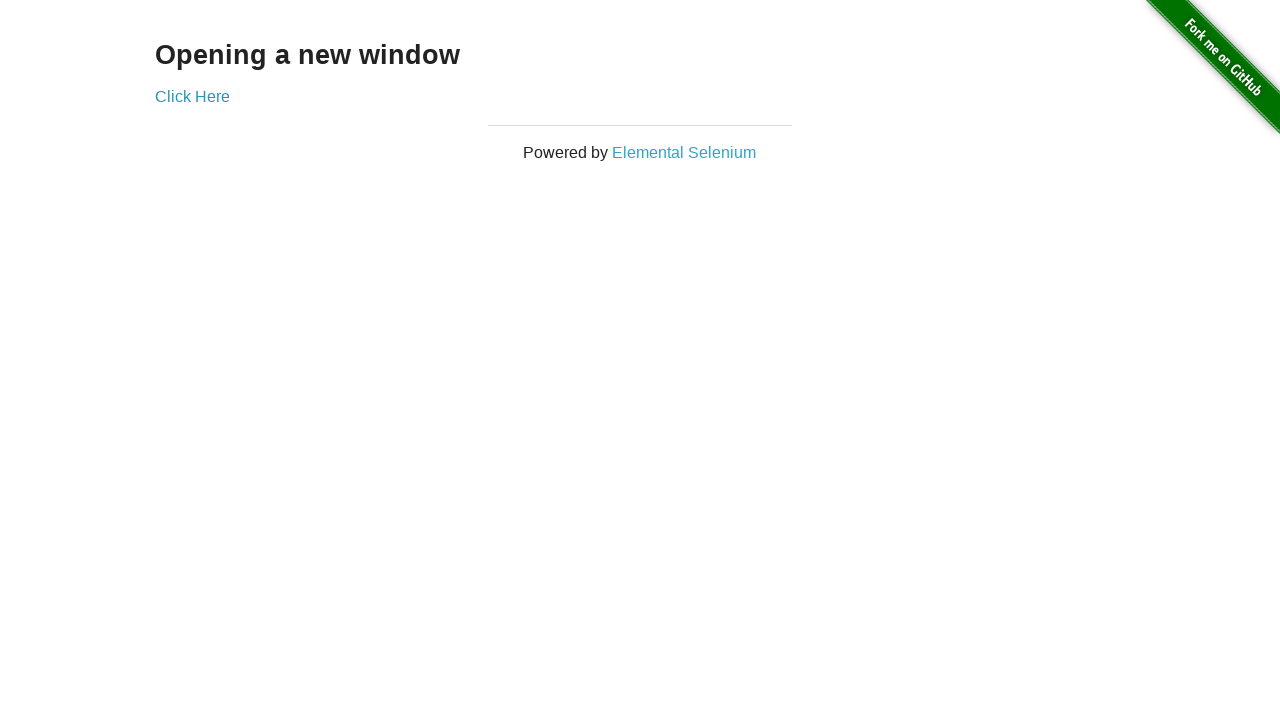

Obtained reference to new window
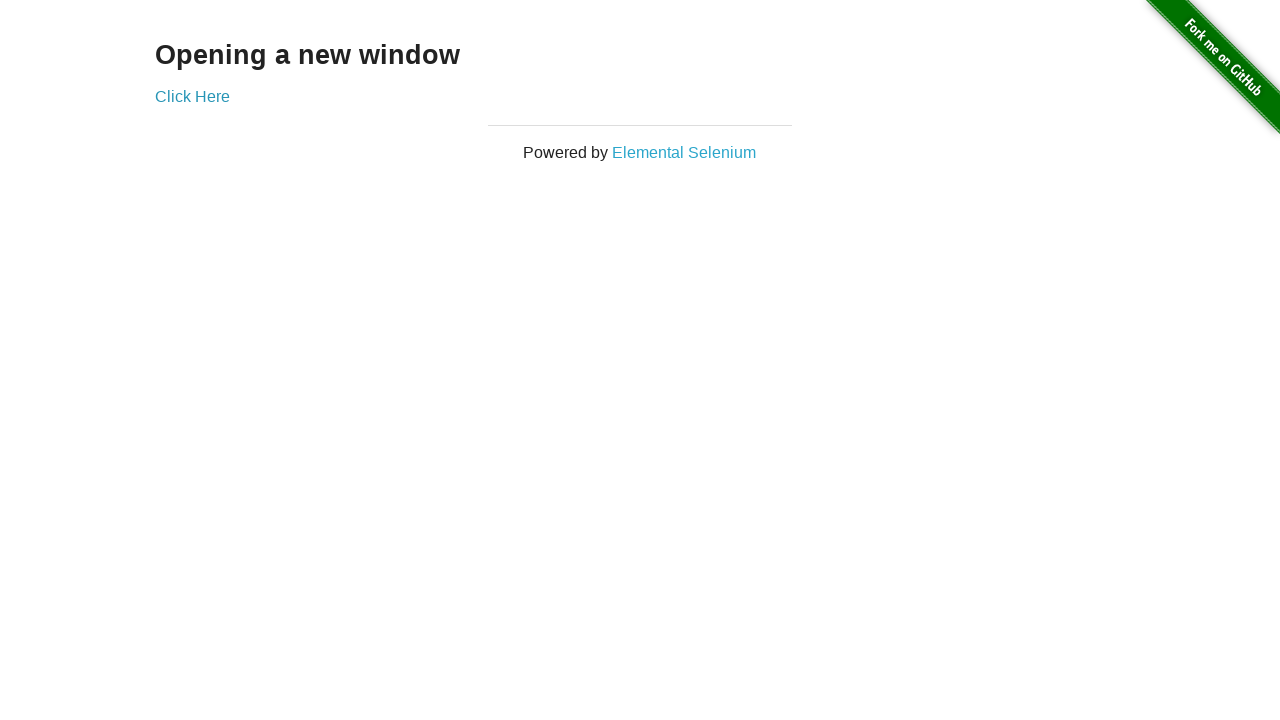

New window loaded
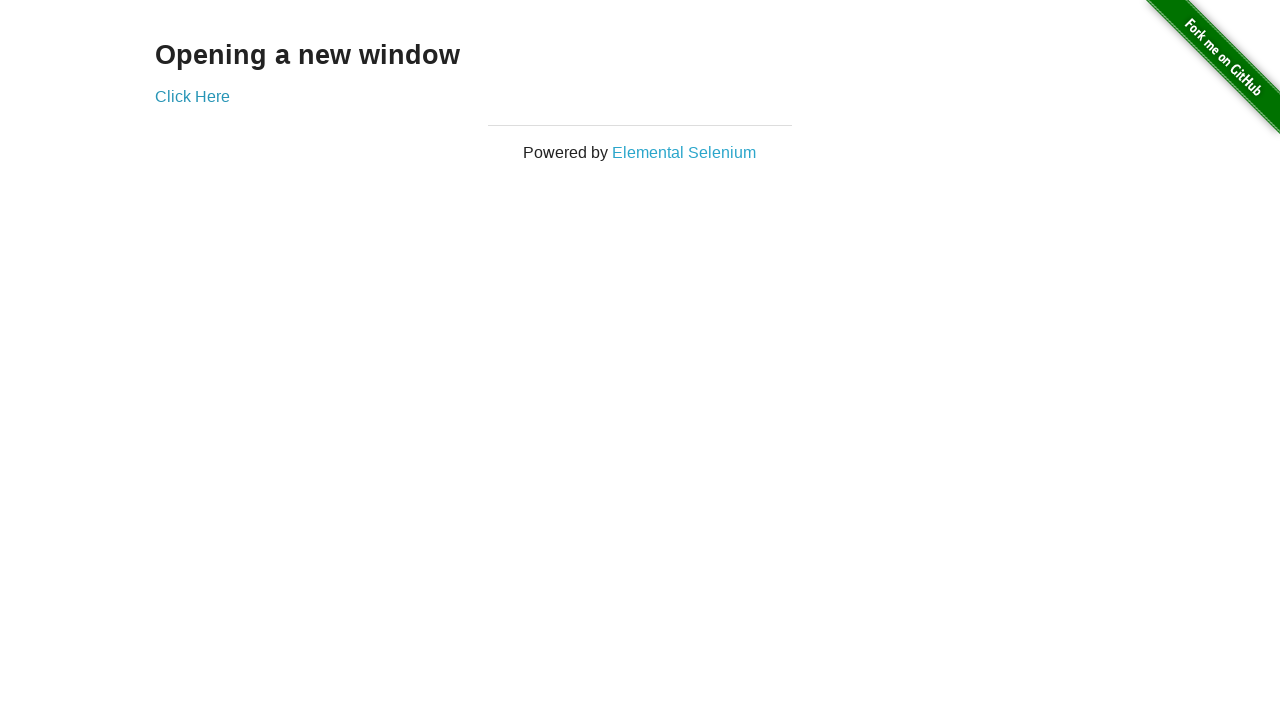

Verified new window title is 'New Window'
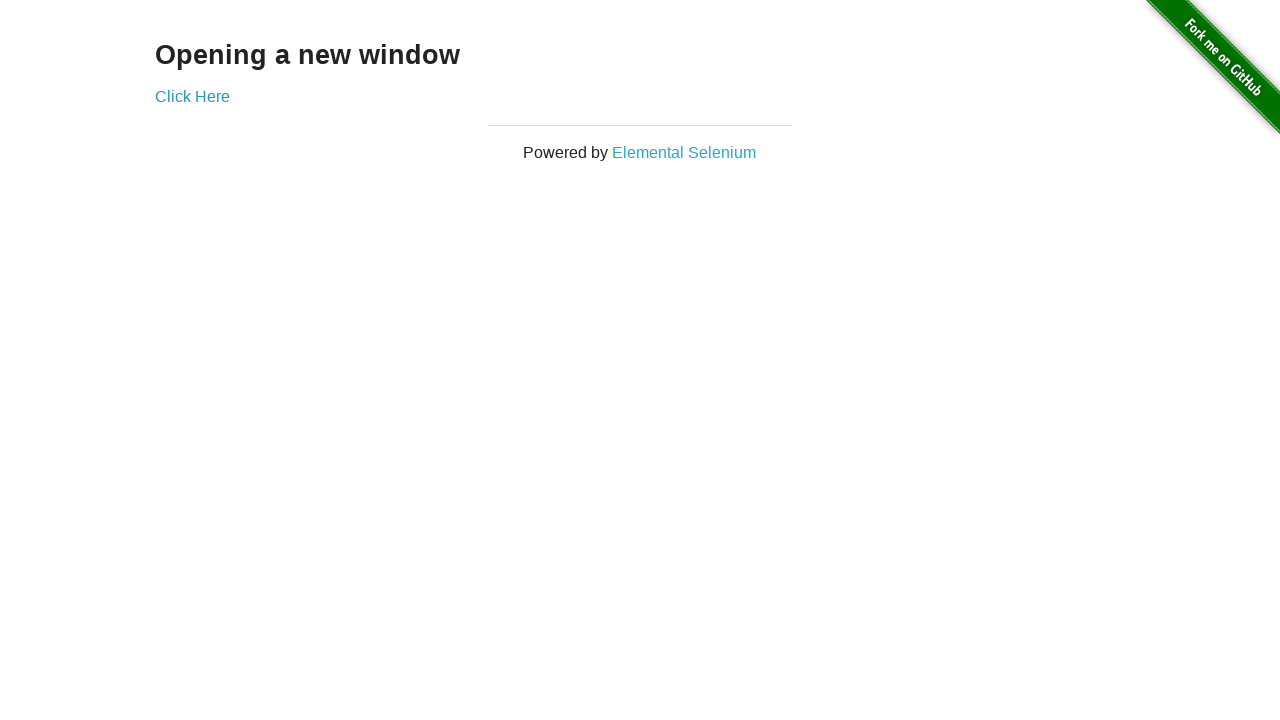

Brought original window to front
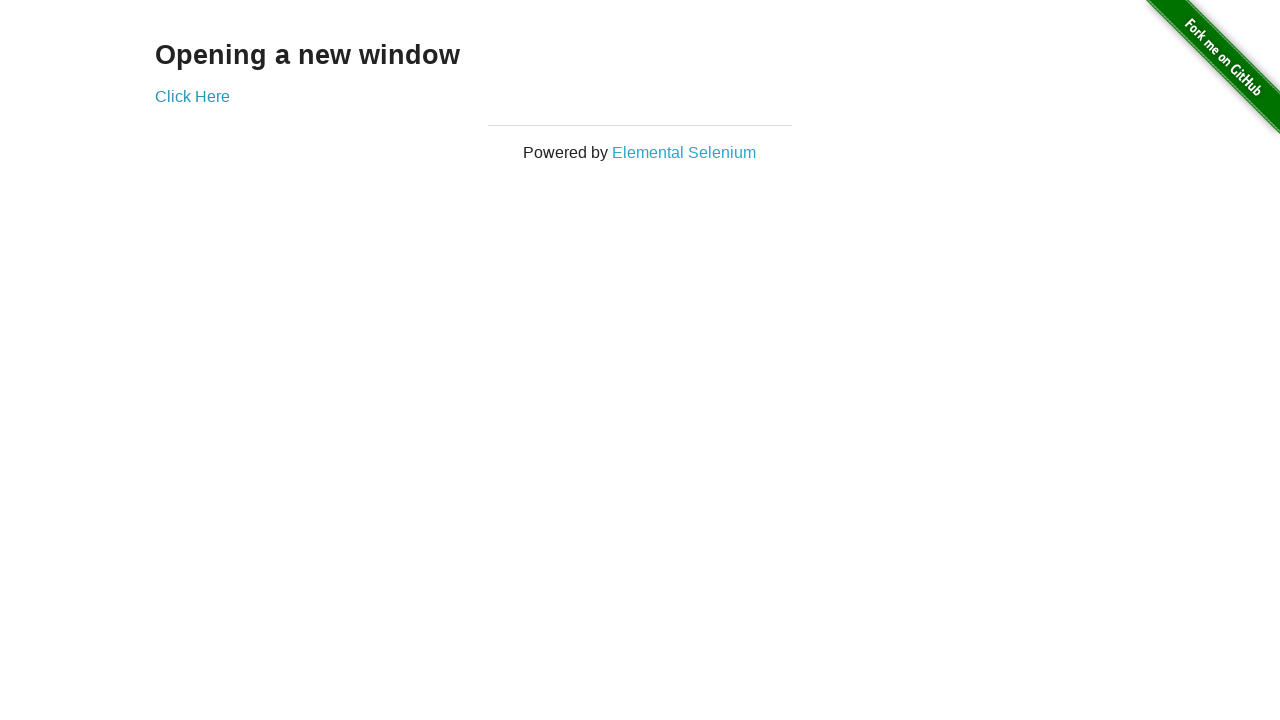

Verified original window title is still 'The Internet'
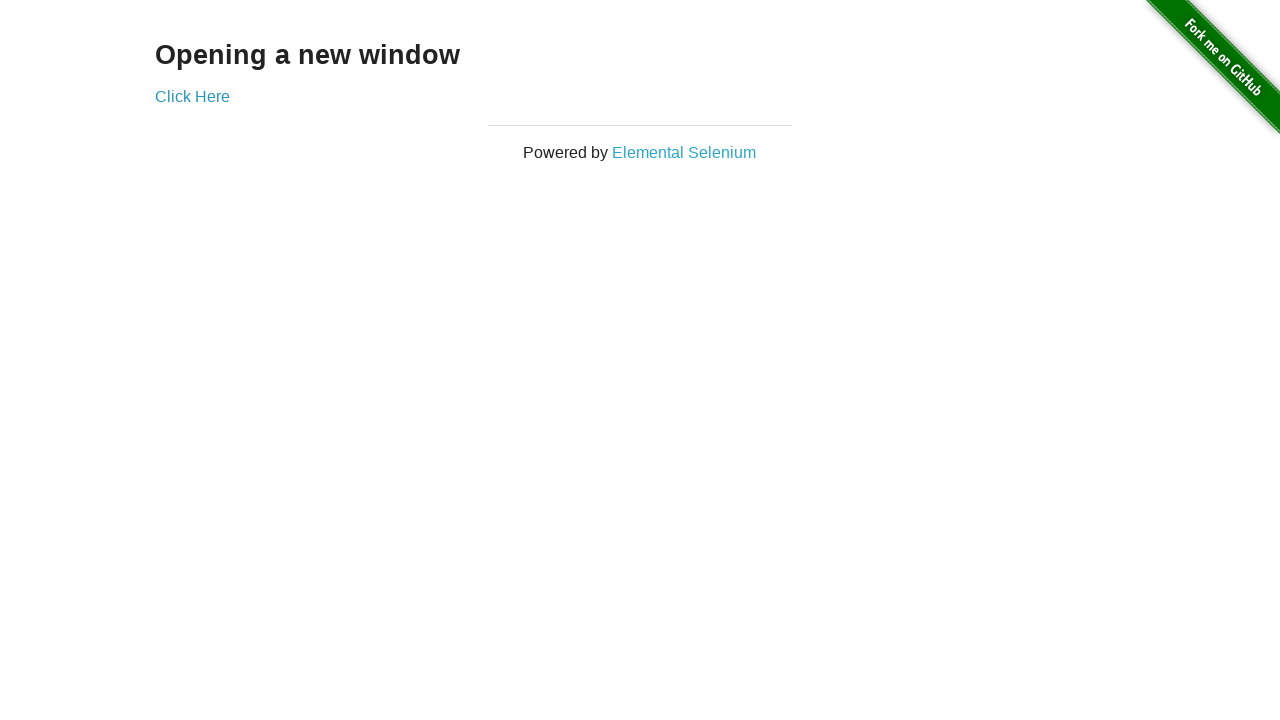

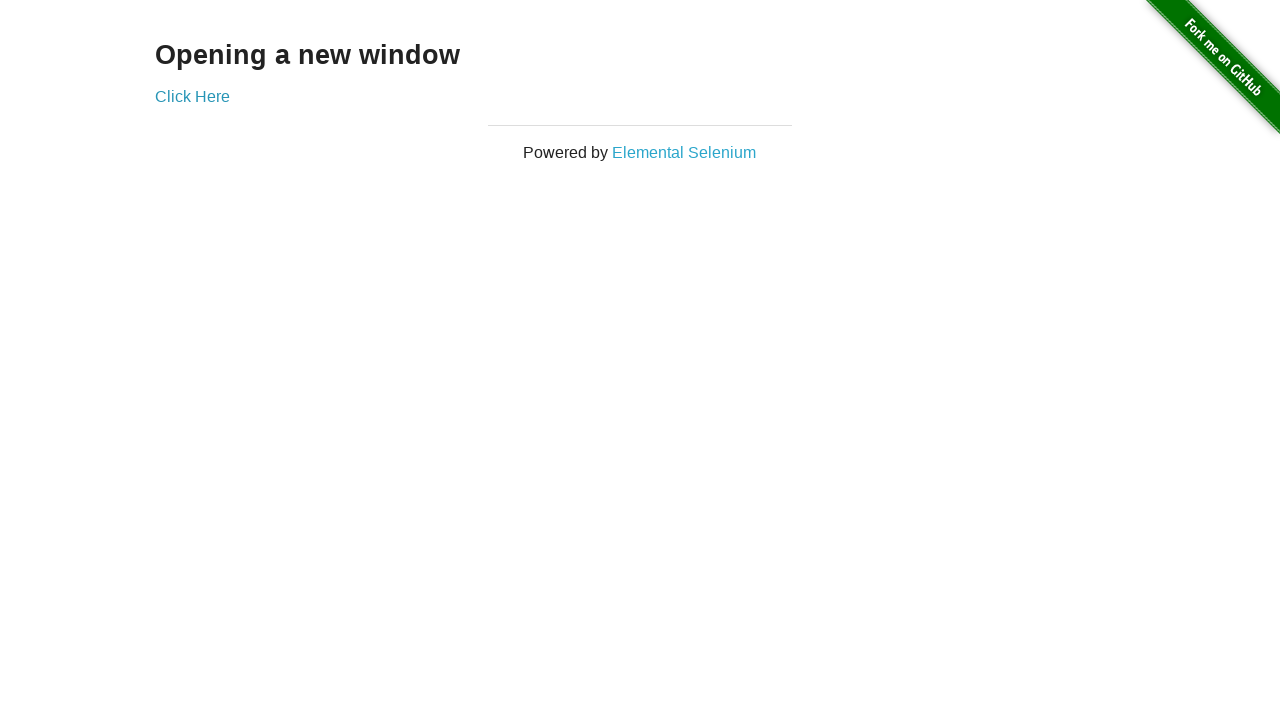